Tests JavaScript prompt box functionality by triggering prompts, entering text, and both accepting and dismissing them

Starting URL: https://www.hyrtutorials.com/p/alertsdemo.html

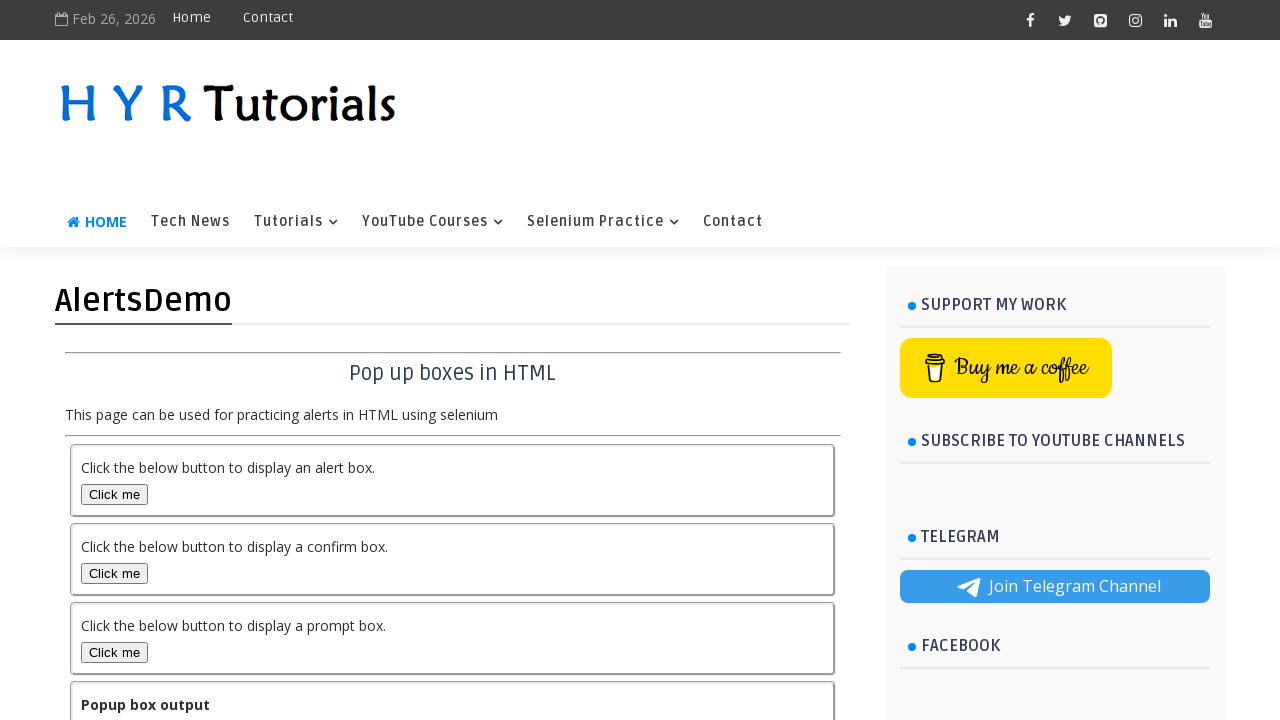

Clicked the prompt box button at (114, 652) on #promptBox
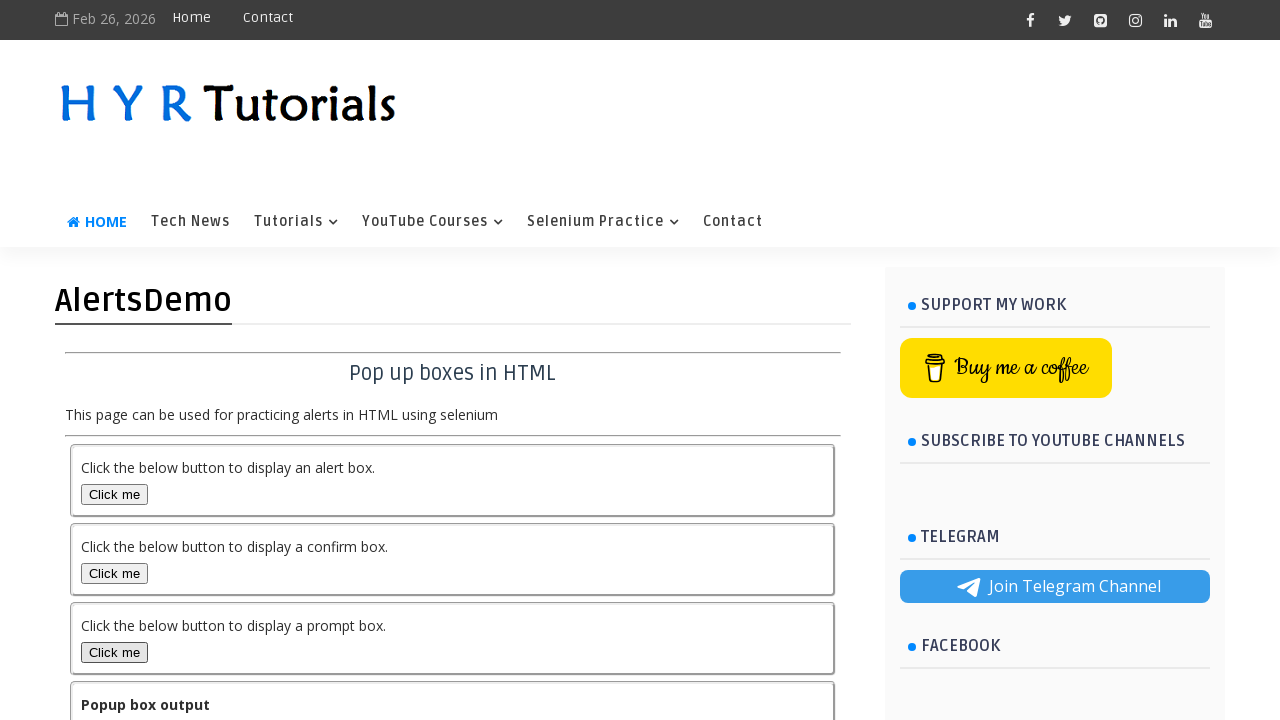

Set up dialog handler to accept prompt with text 'Kumar Single'
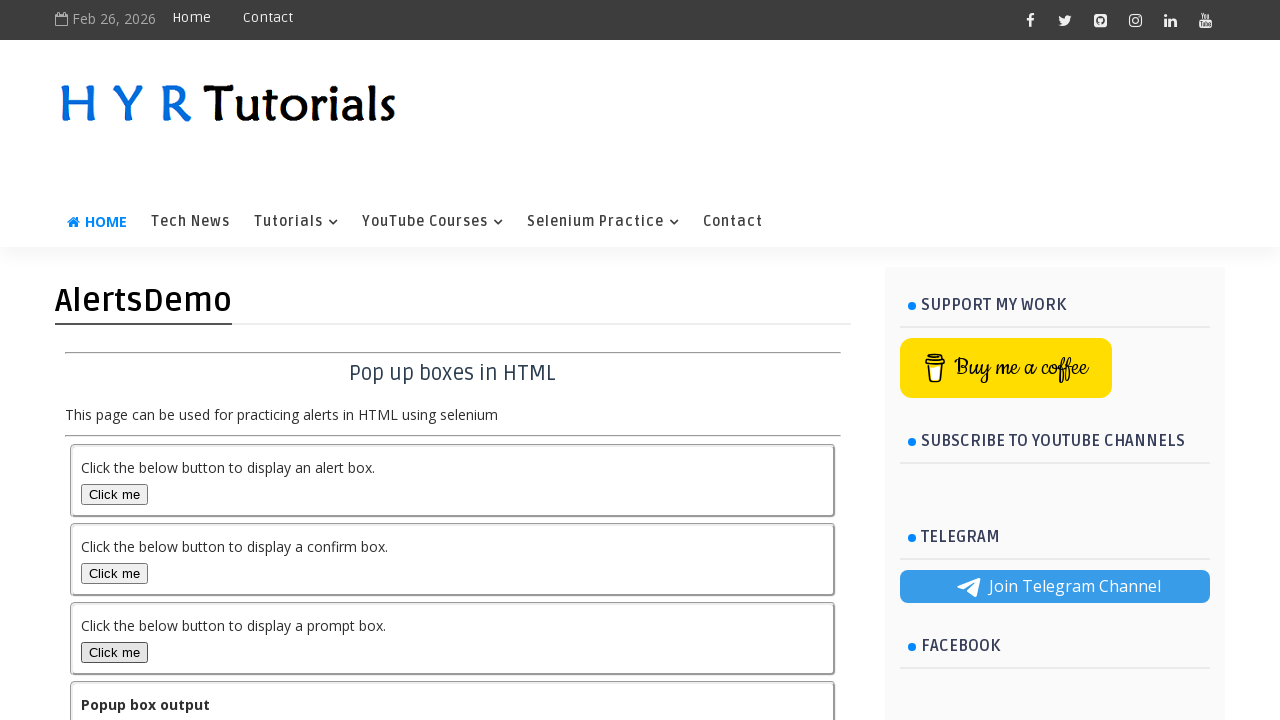

Waited 500ms for dialog handling to complete
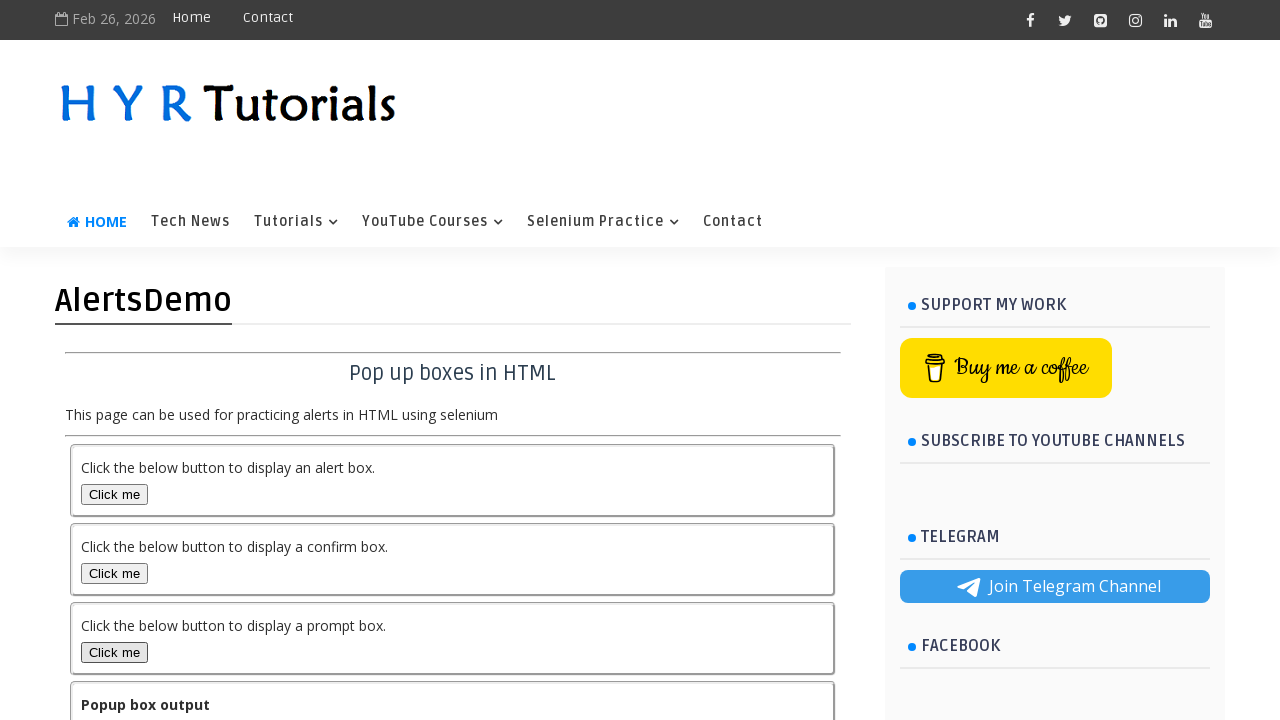

Output element appeared after accepting prompt
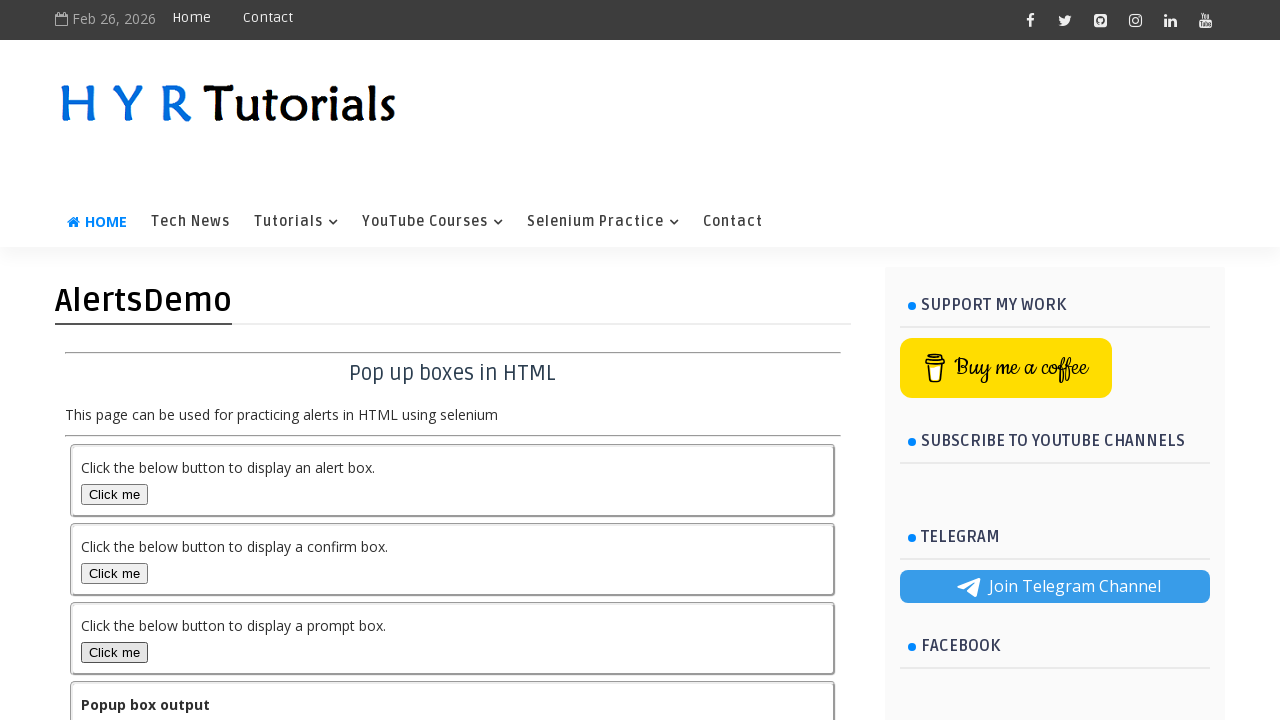

Clicked the prompt button again at (114, 652) on xpath=//button[@onclick='promptFunction()']
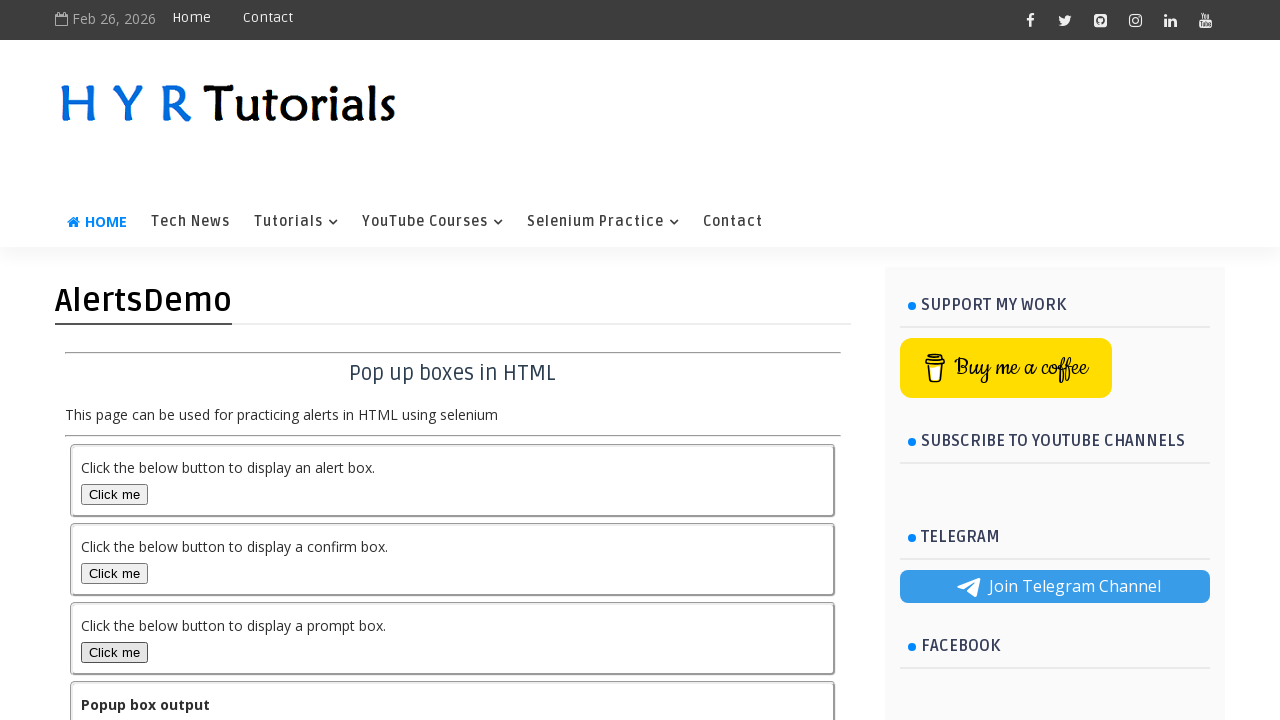

Set up dialog handler to dismiss the prompt
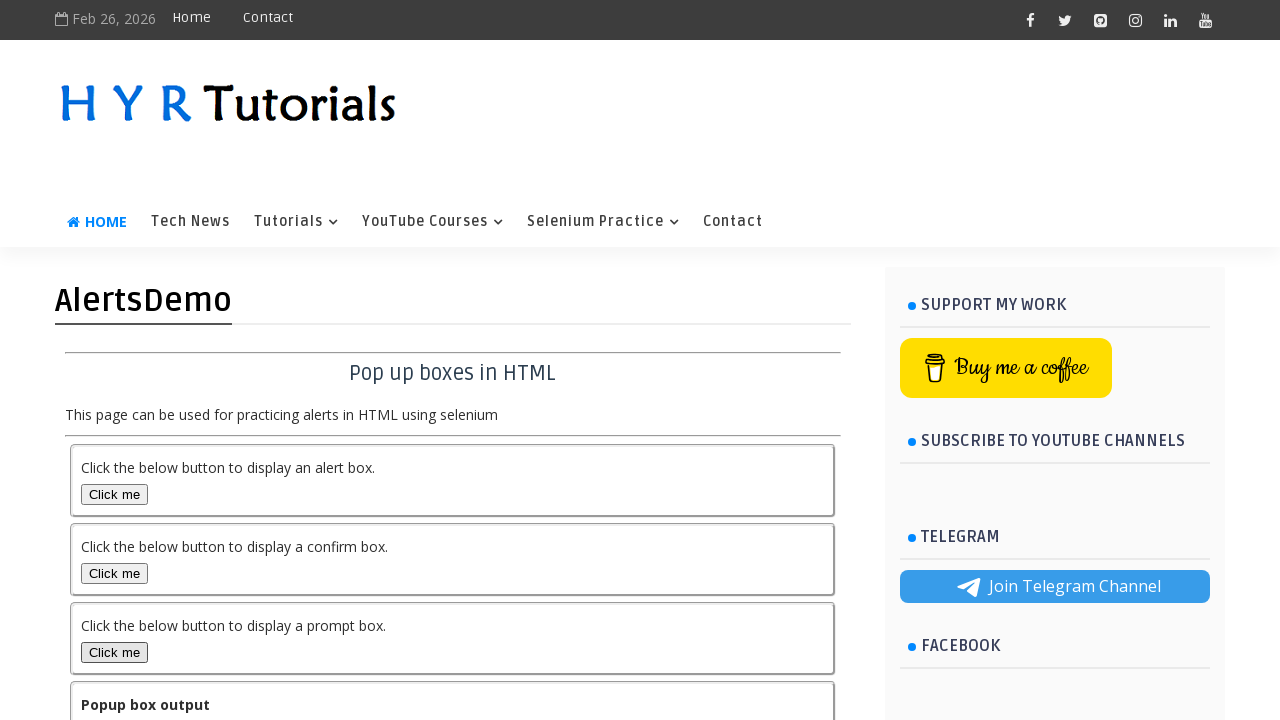

Waited 500ms for dialog dismissal to complete
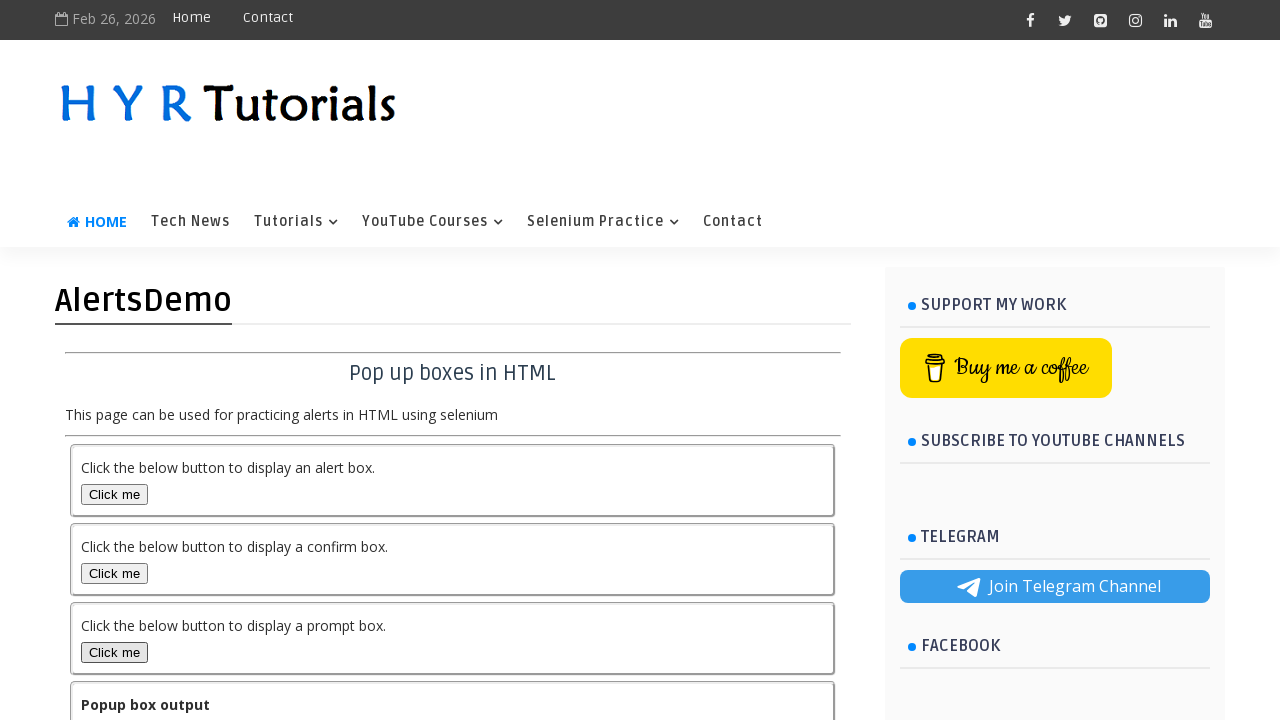

Output element visible after dismissing prompt
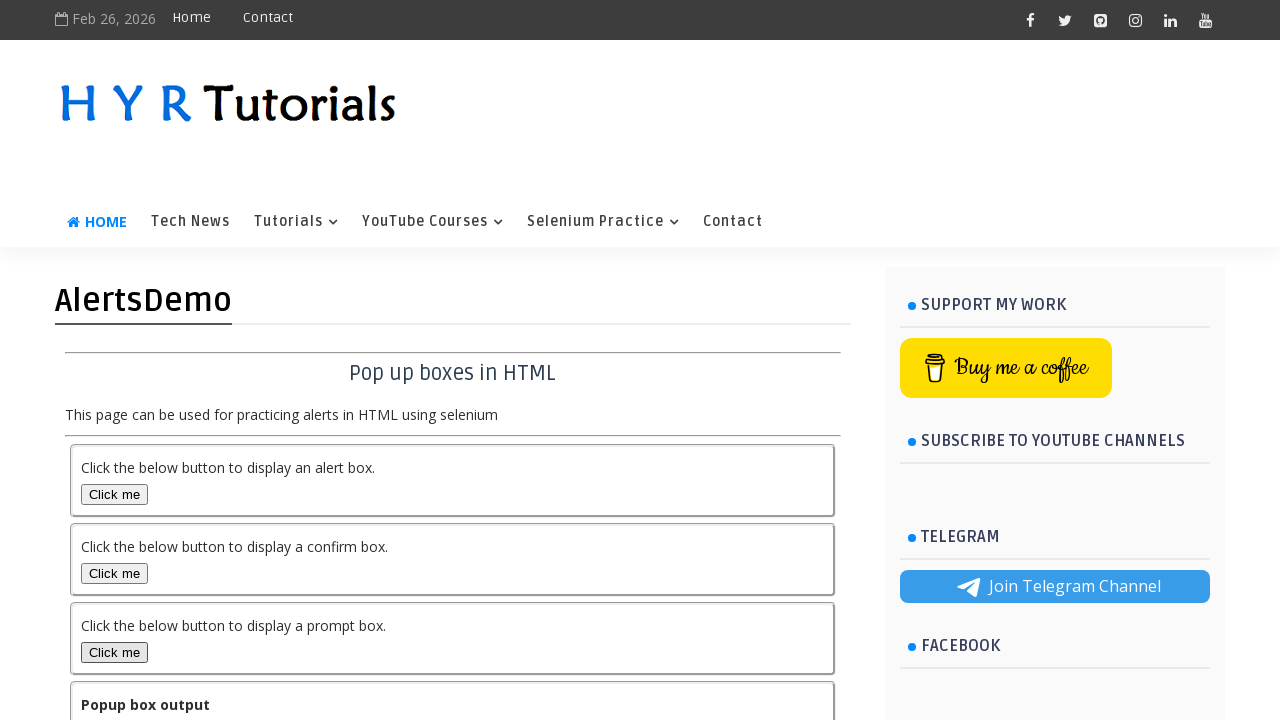

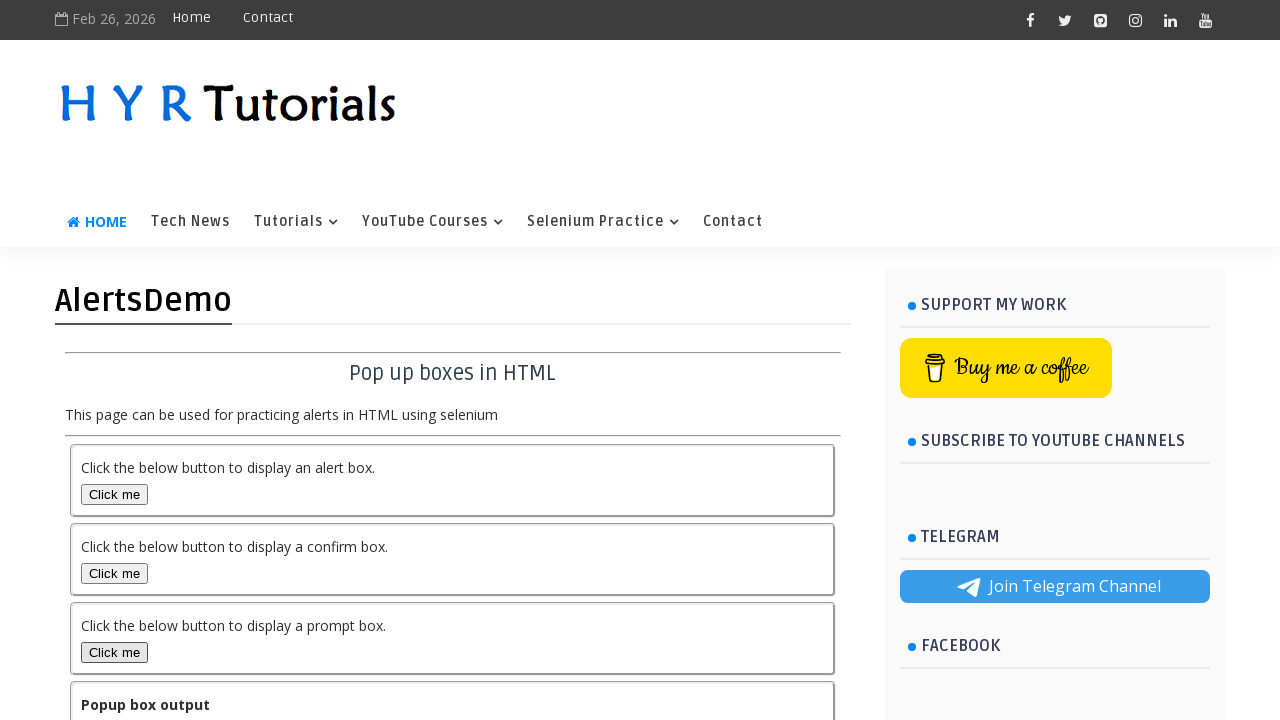